Tests fill action on a text input field by entering text values

Starting URL: https://www.techglobal-training.com/frontend

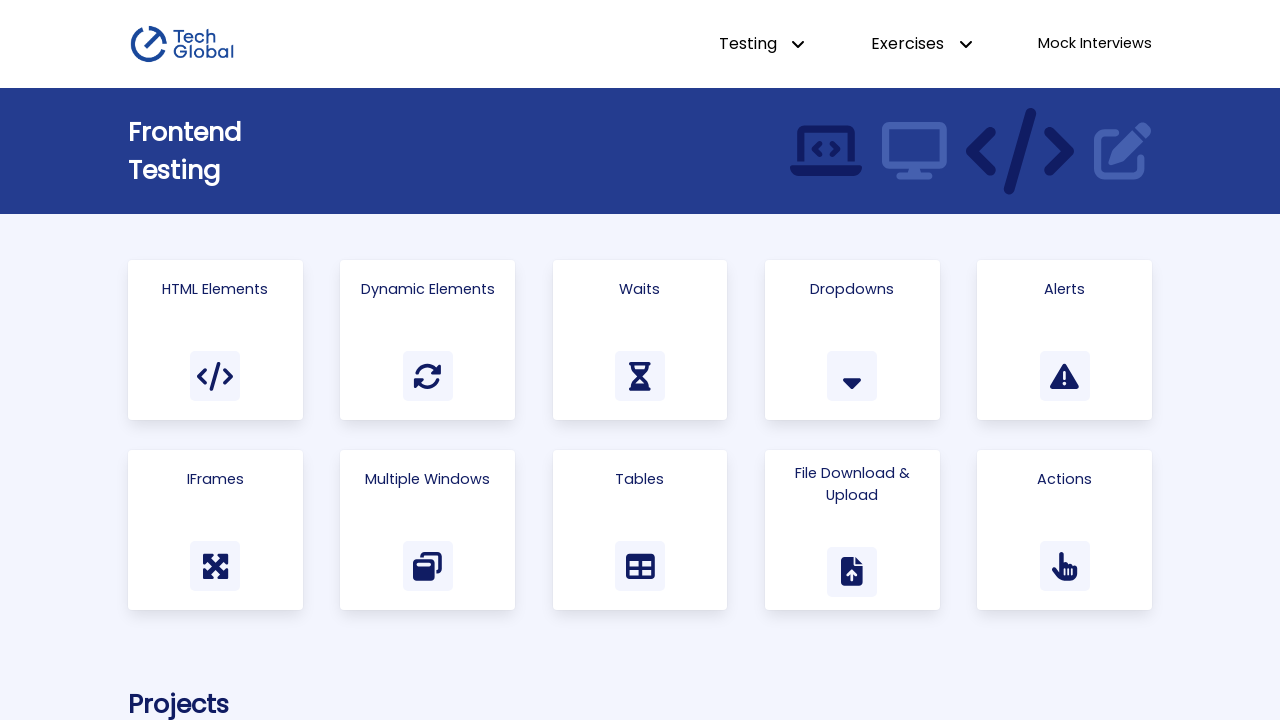

Clicked on 'HTML Elements' link to navigate to the page at (215, 340) on a:has-text('HTML Elements')
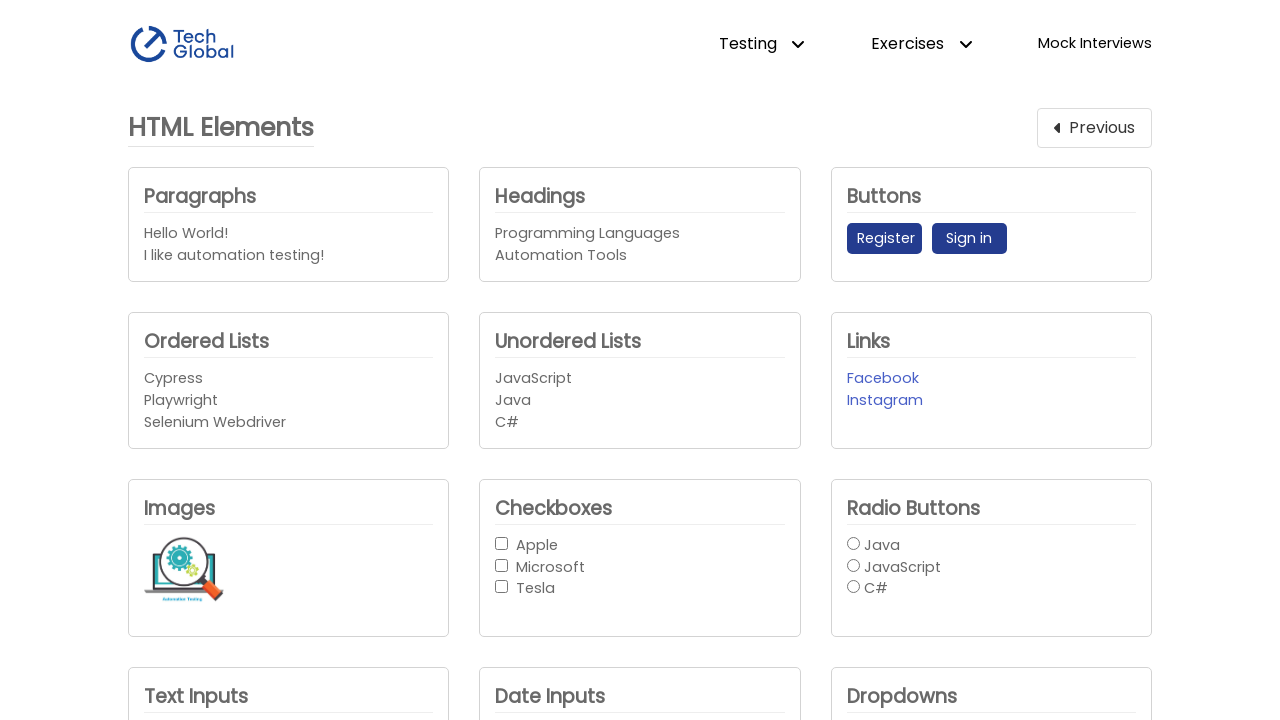

Filled text input field with 'Cypress' on #text_input1
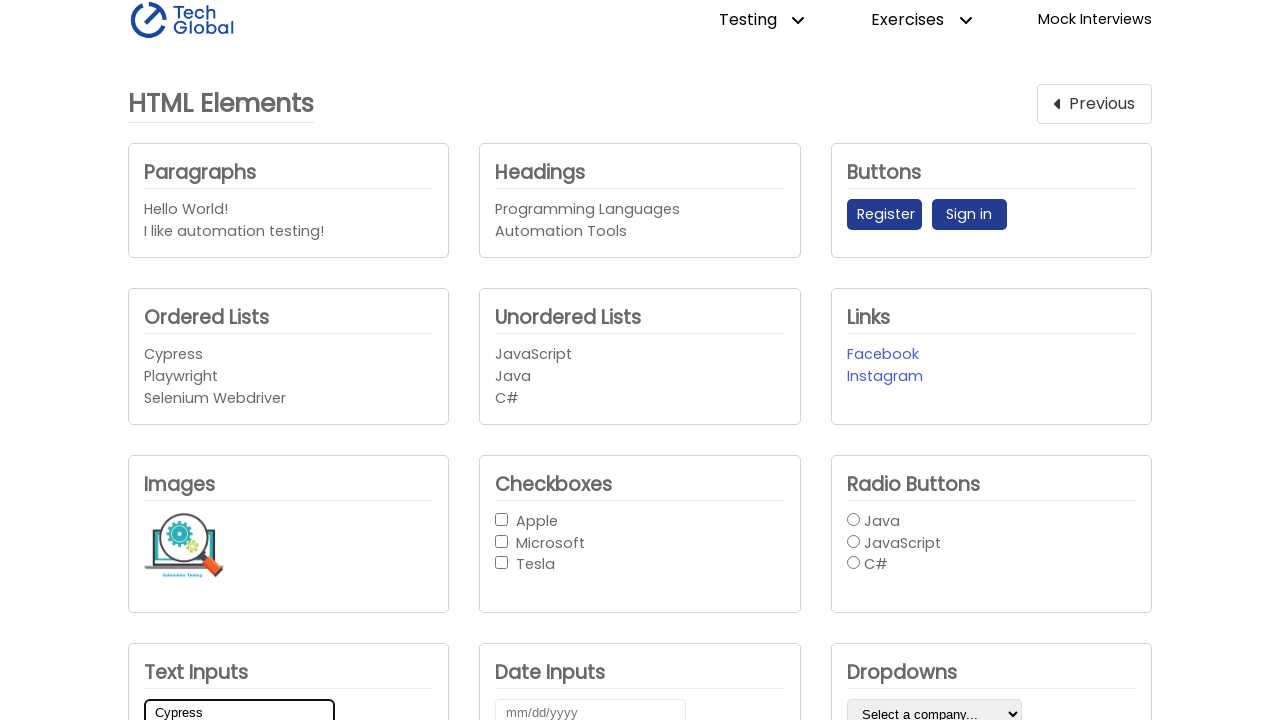

Filled text input field with 'TechGlobal', replacing previous value on #text_input1
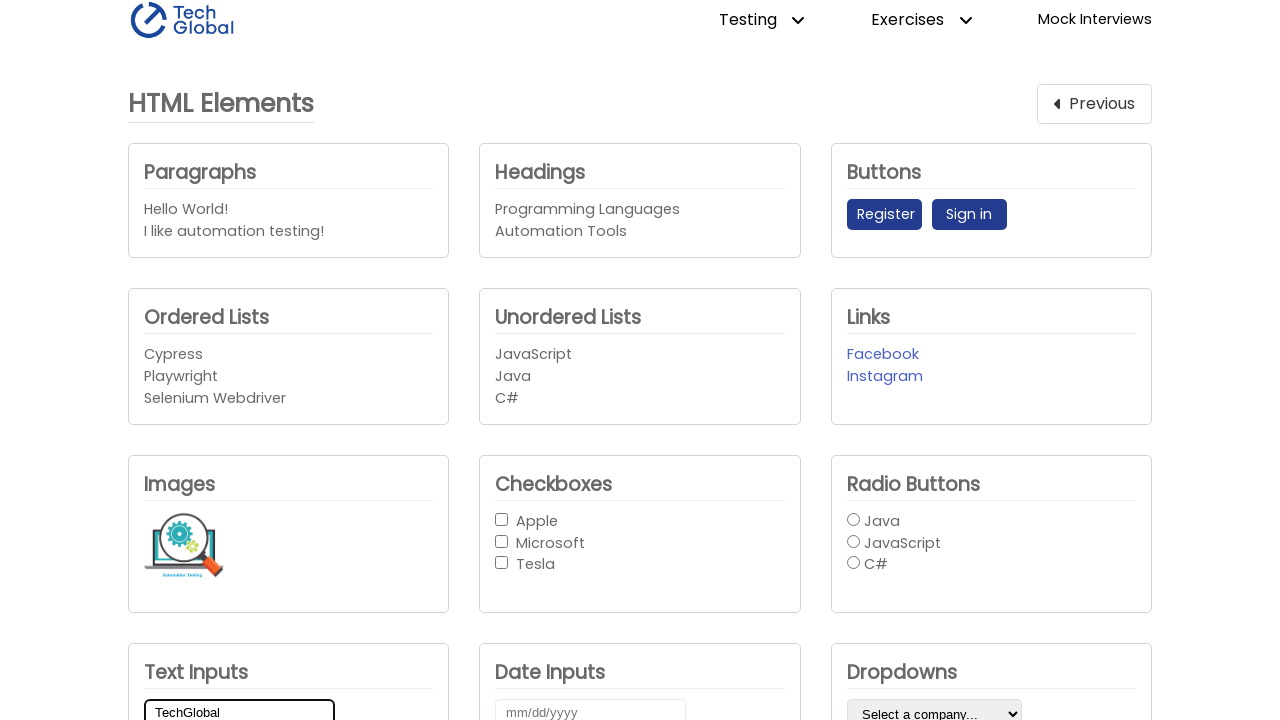

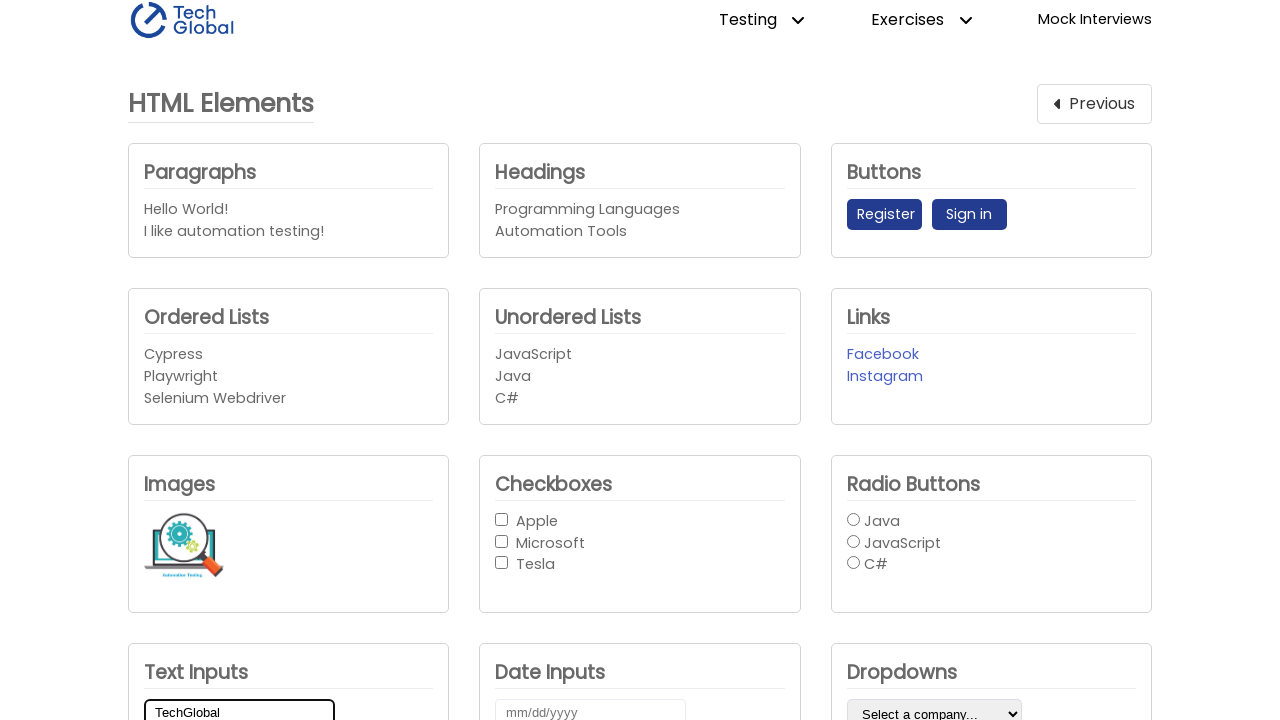